Tests form input by filling text fields and submitting the form

Starting URL: https://demoqa.com/text-box

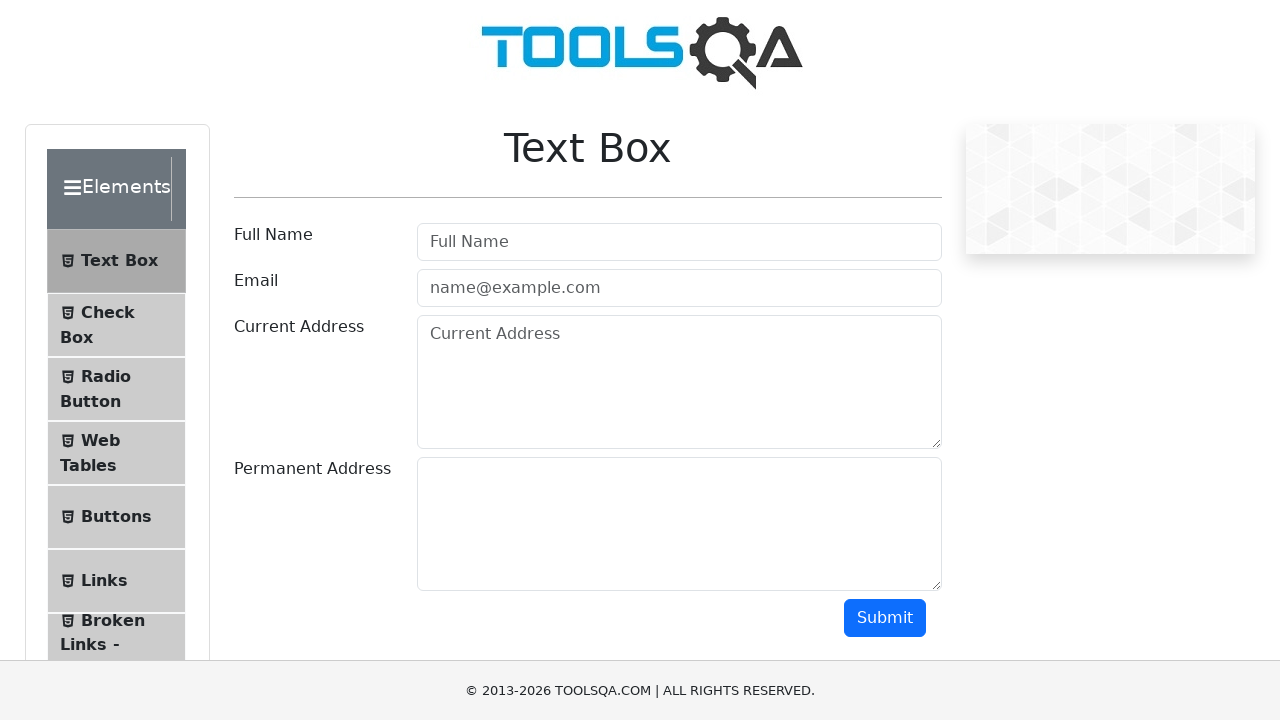

Filled username field with 'nishant' on //label[@id='userName-label']/../following-sibling::div[1]/input
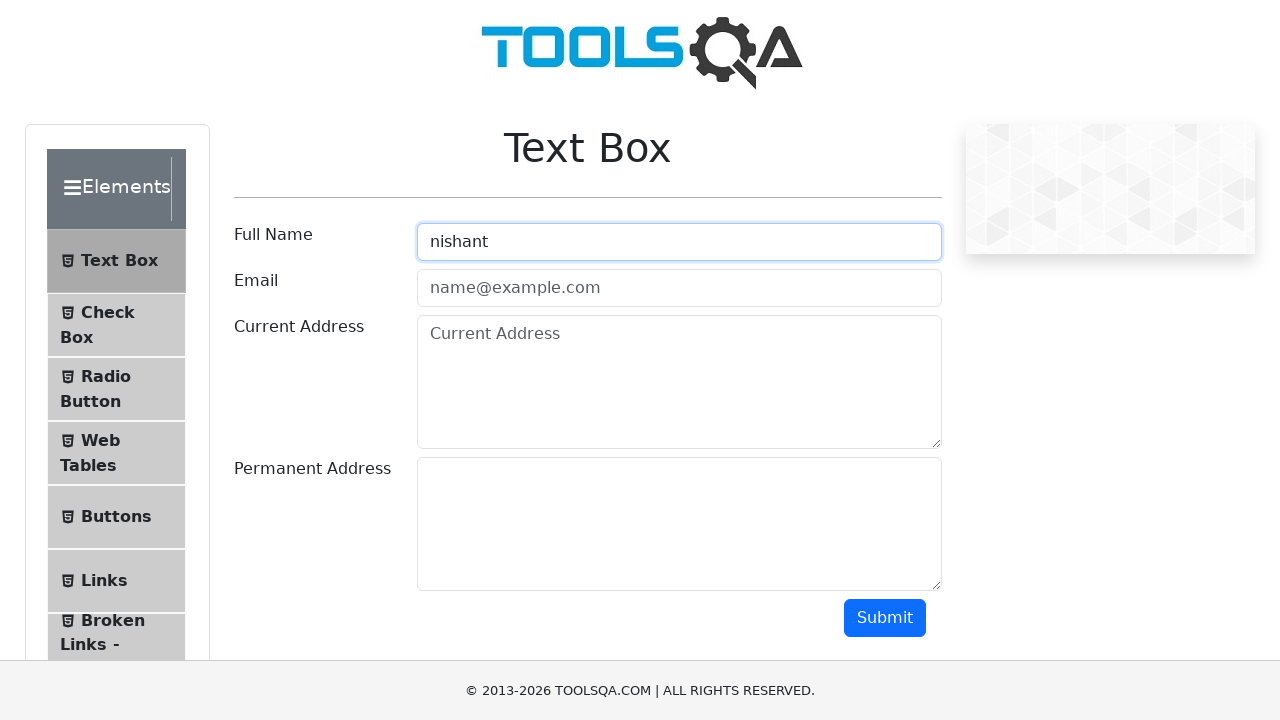

Filled email field with 'email@email.com' on #userEmail
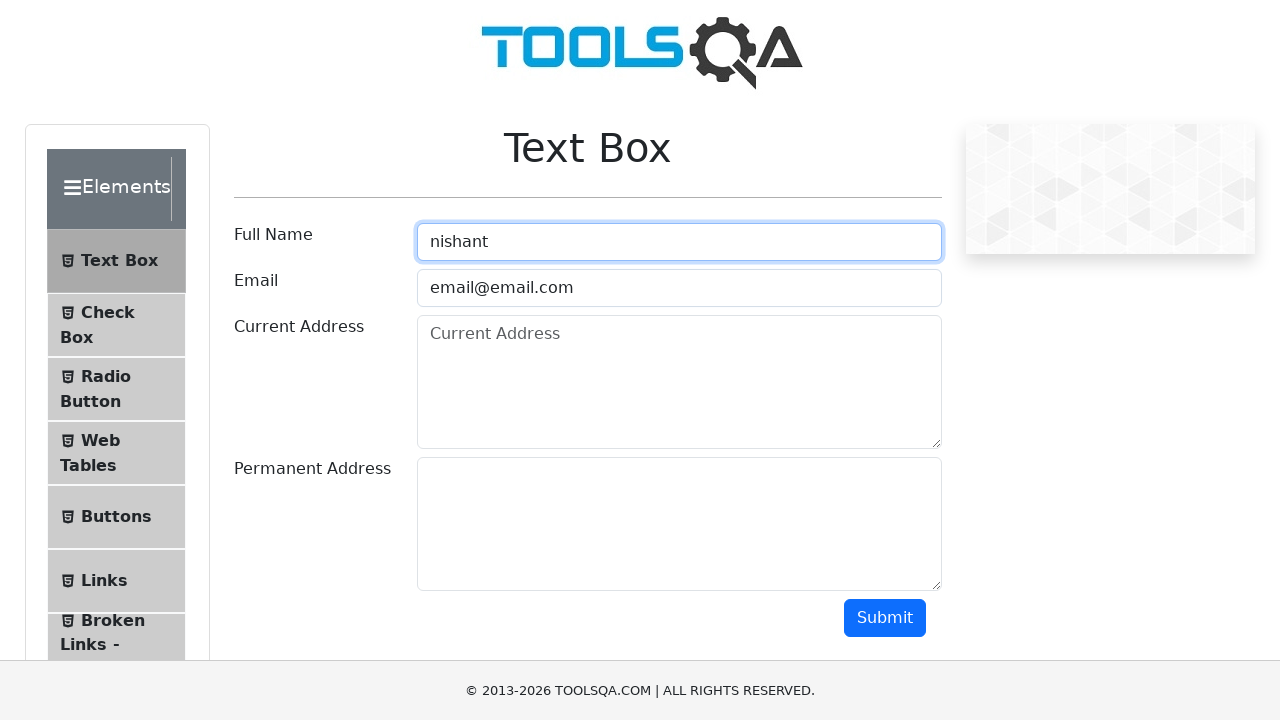

Scrolled current address field into view
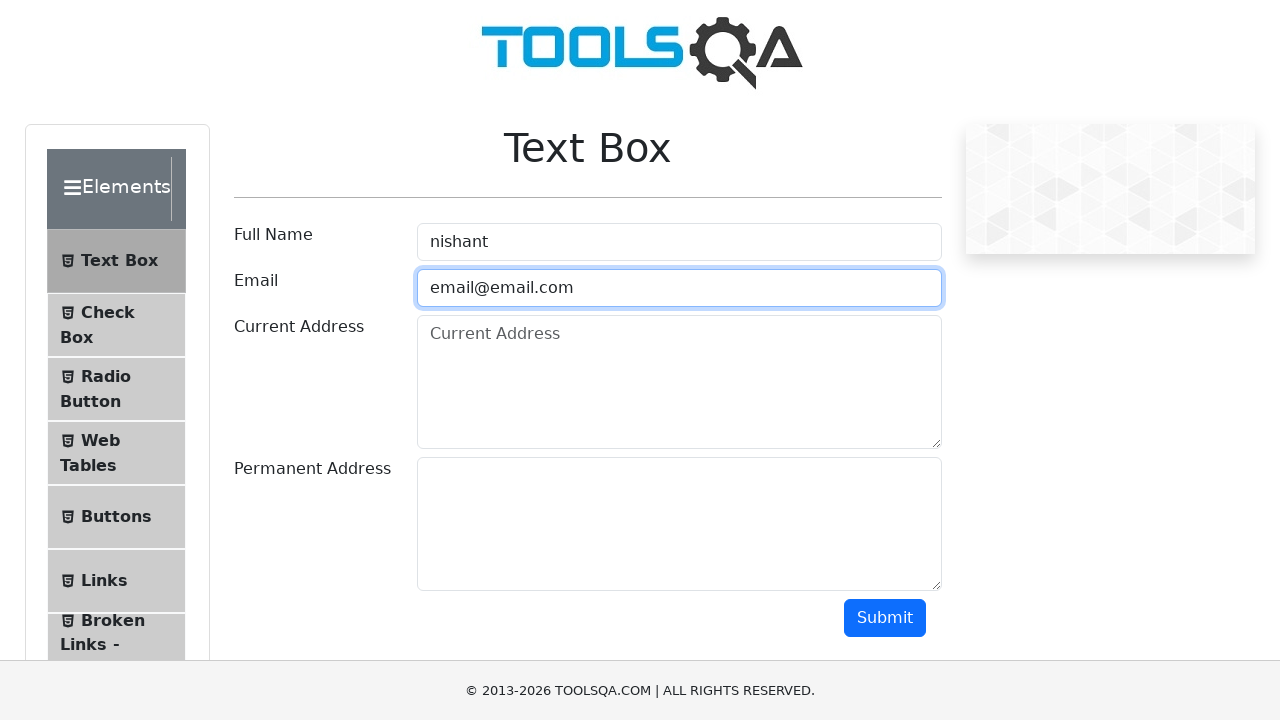

Filled current address field with 'address' on #currentAddress
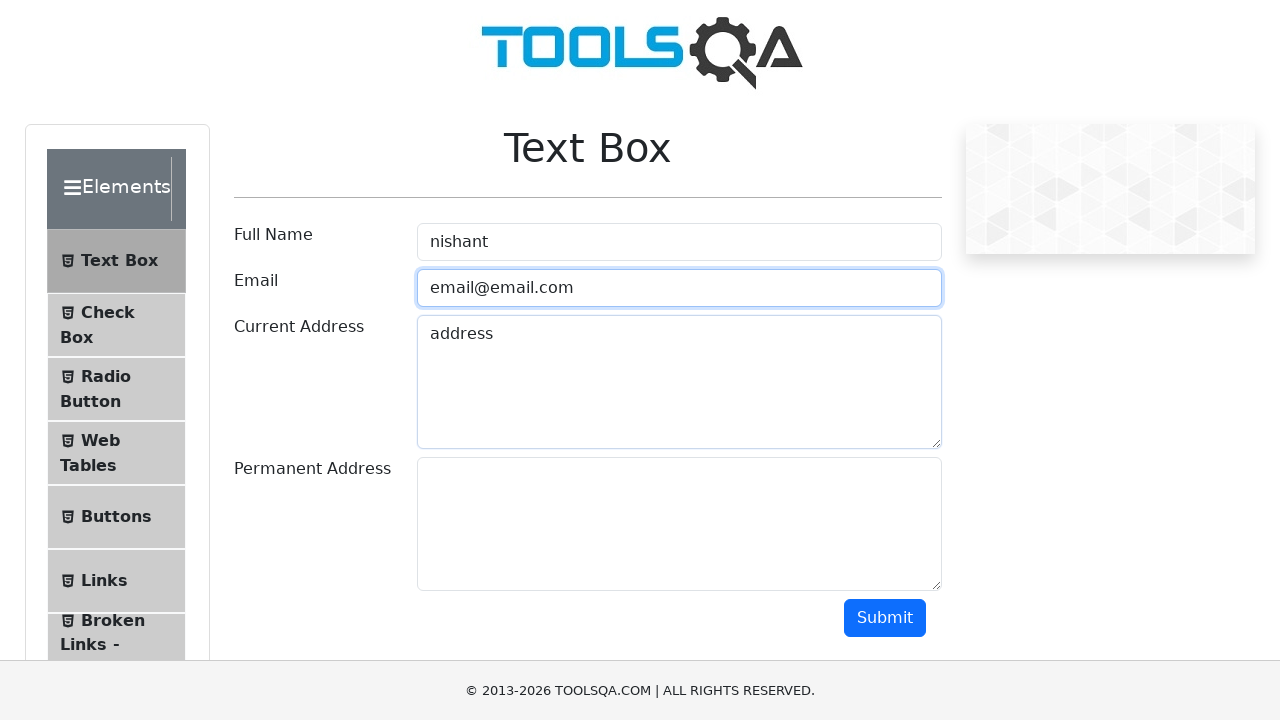

Scrolled submit button into view
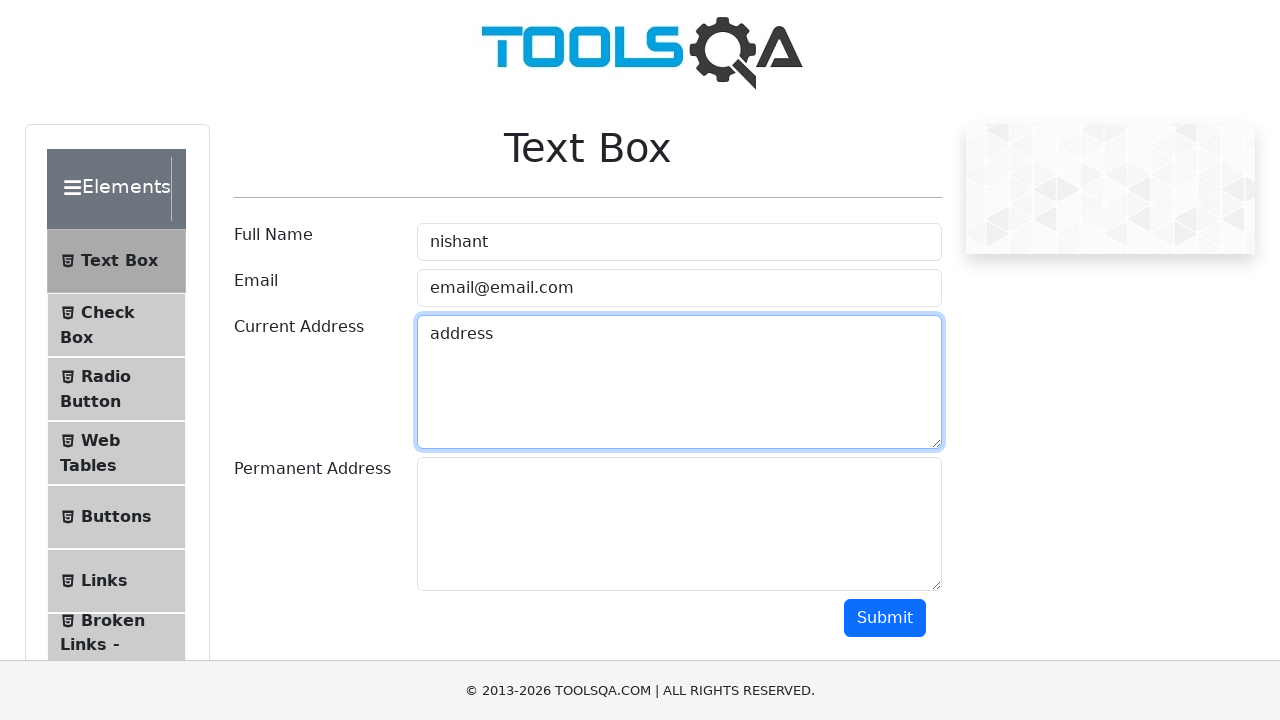

Clicked submit button to submit form at (885, 618) on #submit
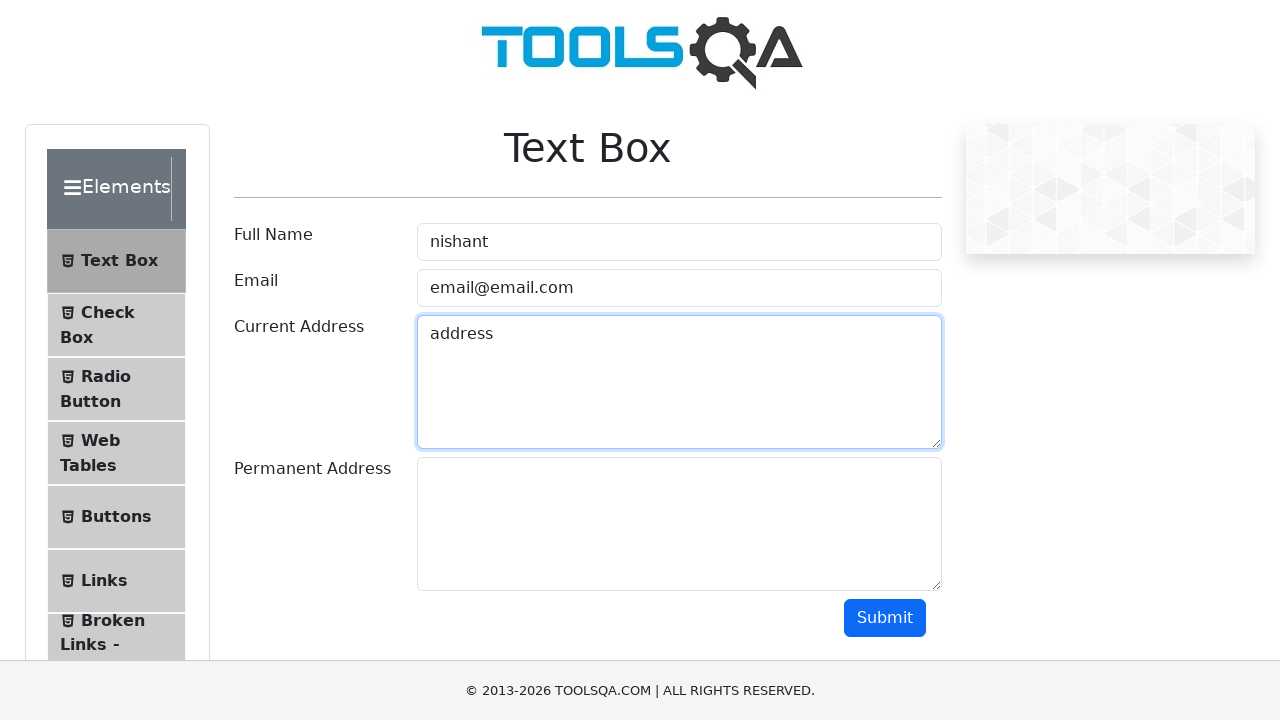

Form output appeared on page
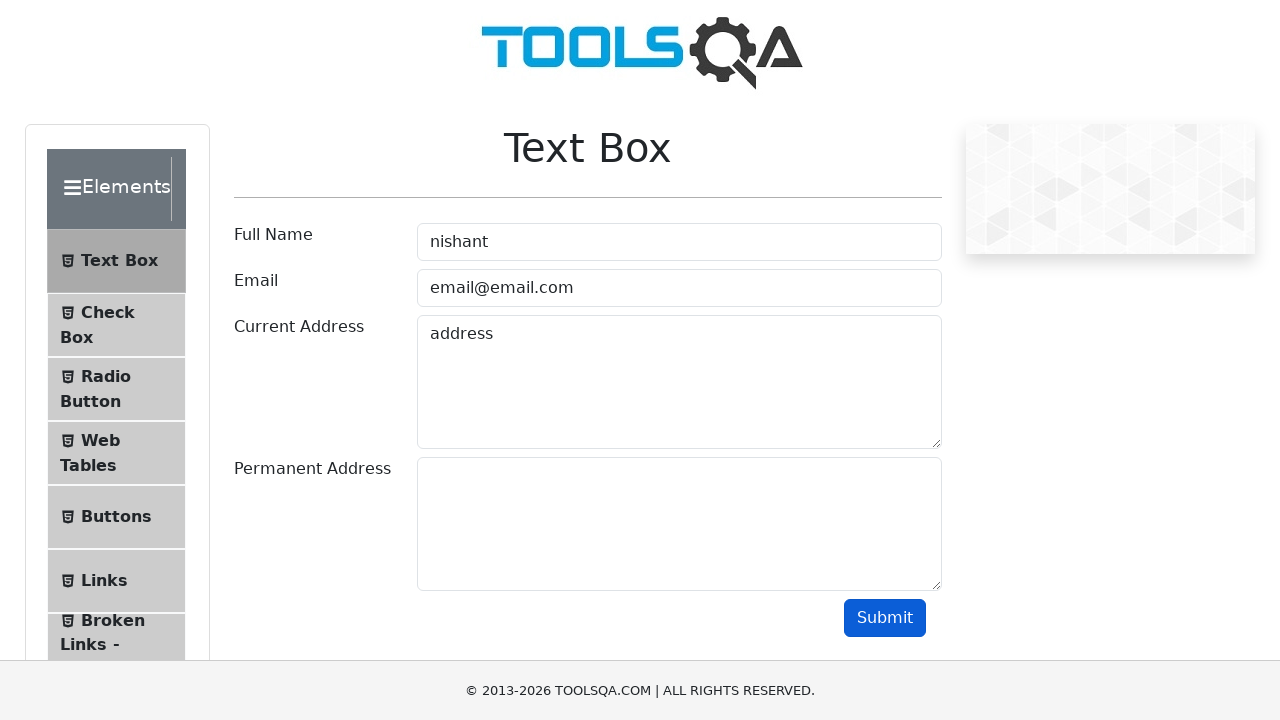

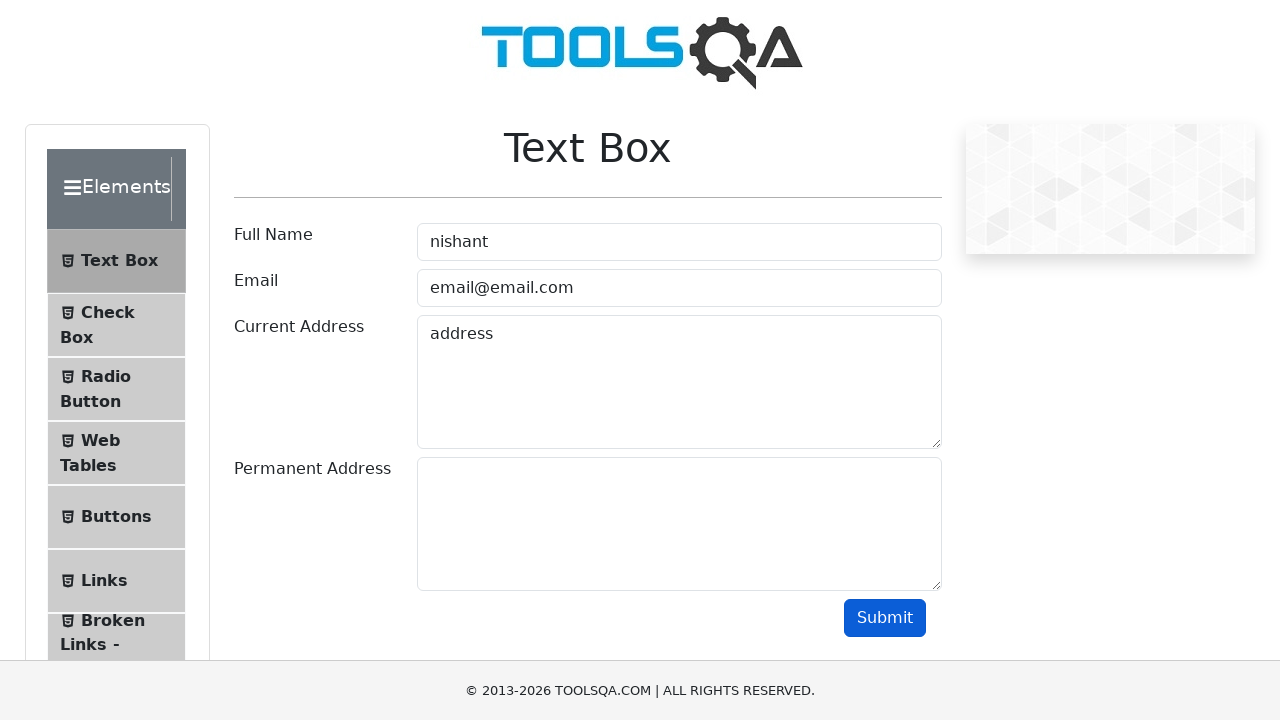